Navigates to a page with loading images and waits for an image element to be present, then retrieves its source attribute

Starting URL: https://bonigarcia.dev/selenium-webdriver-java/loading-images.html

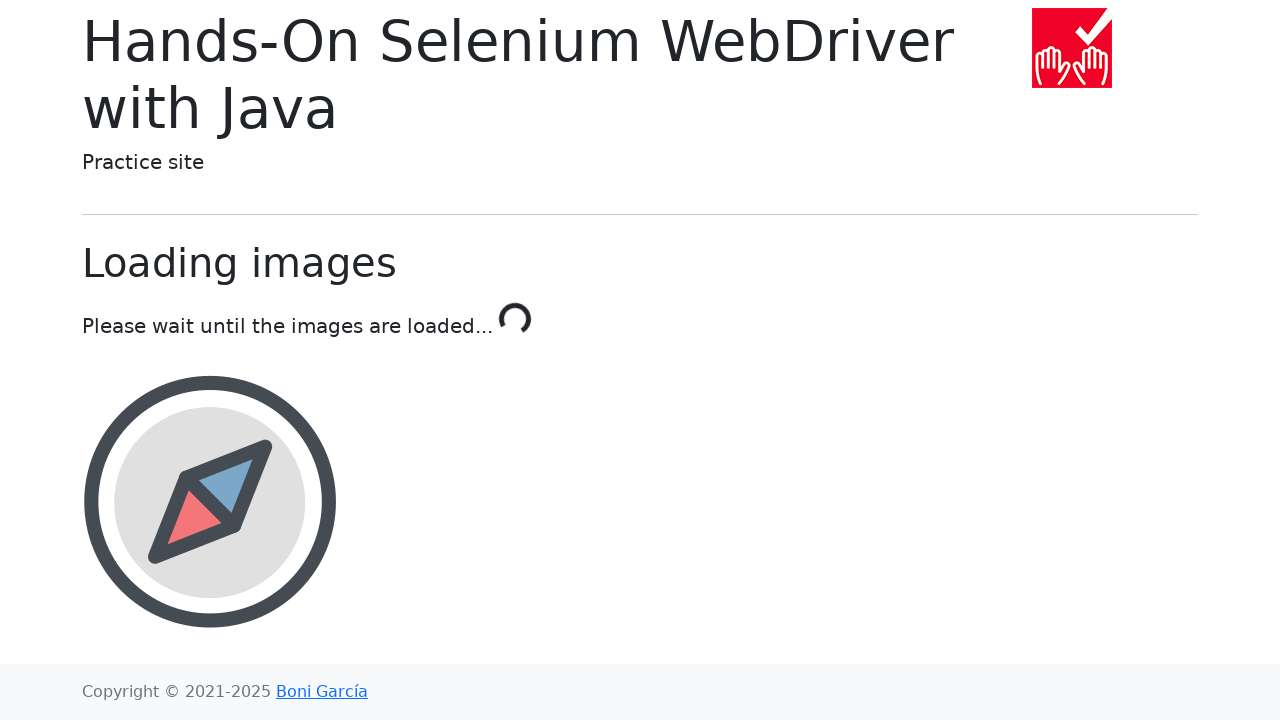

Navigated to loading images page
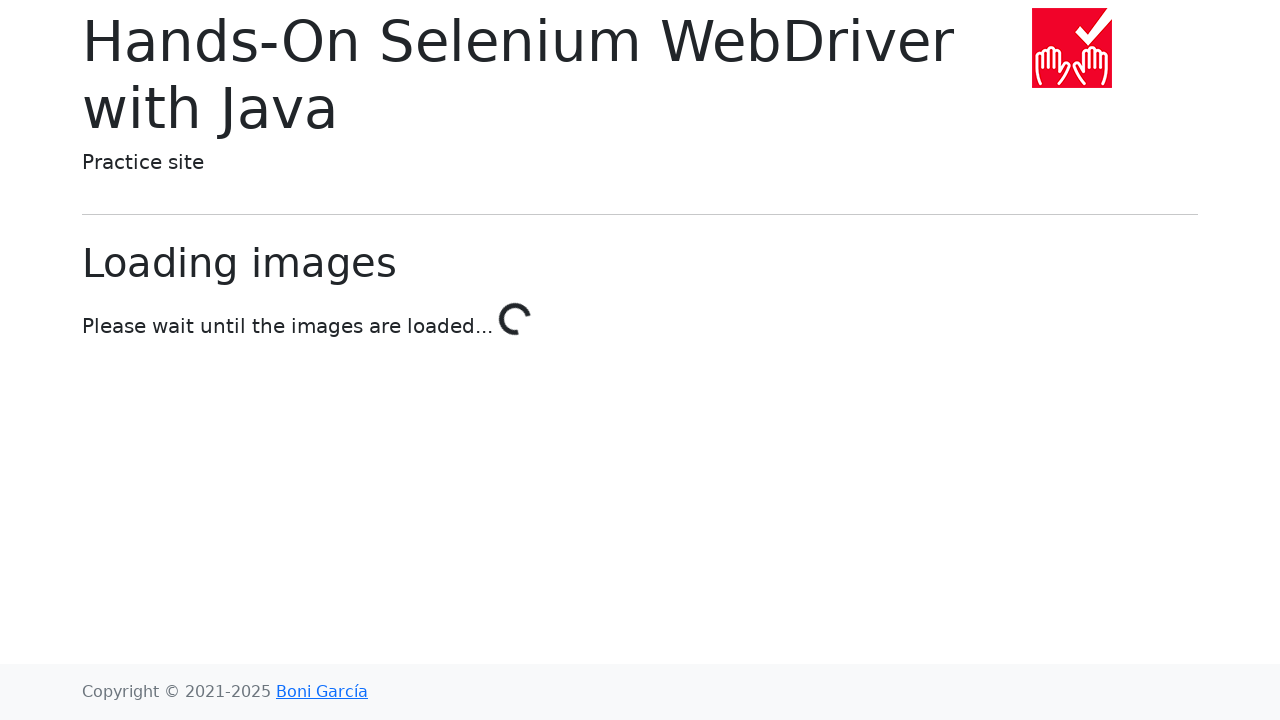

Award image element is now present
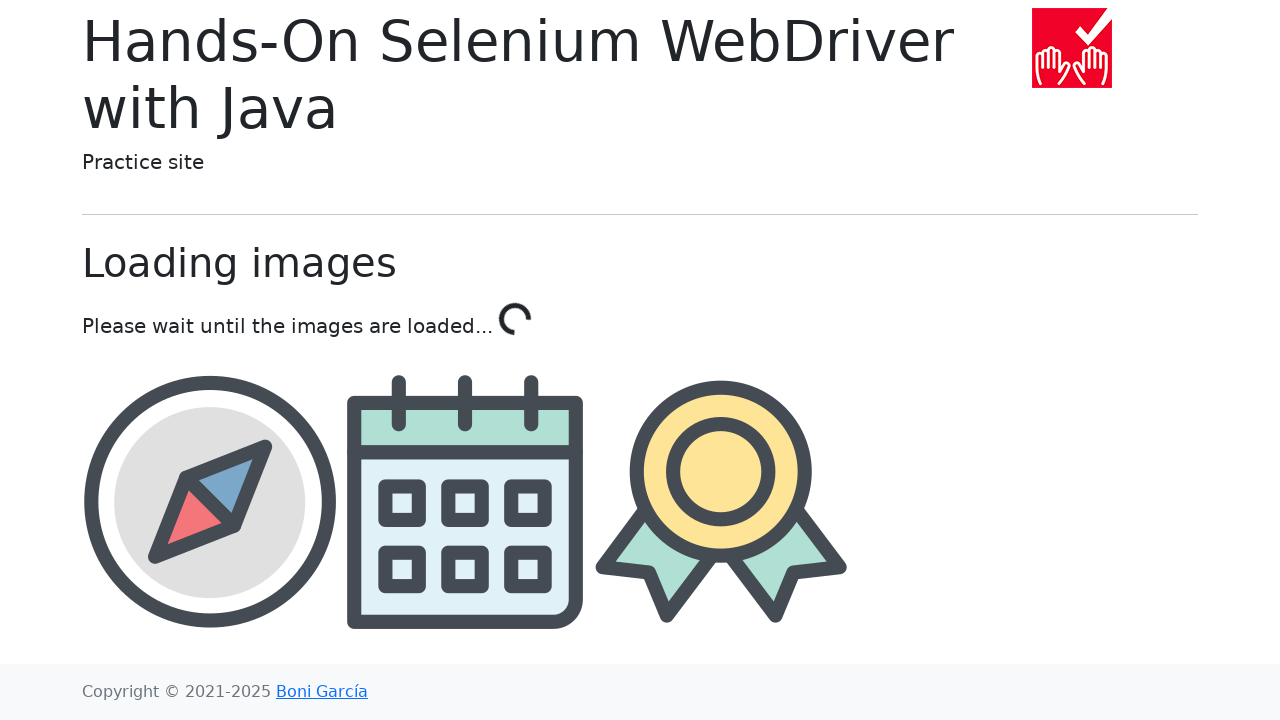

Retrieved src attribute of award image: img/award.png
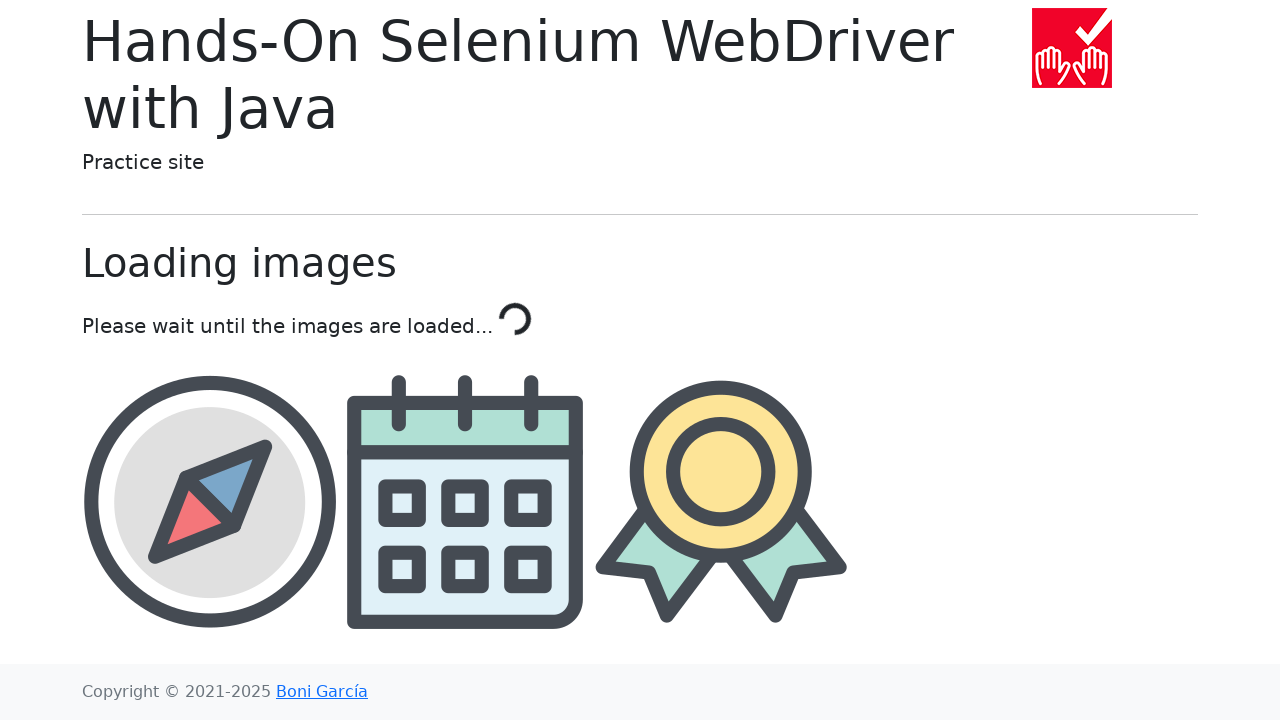

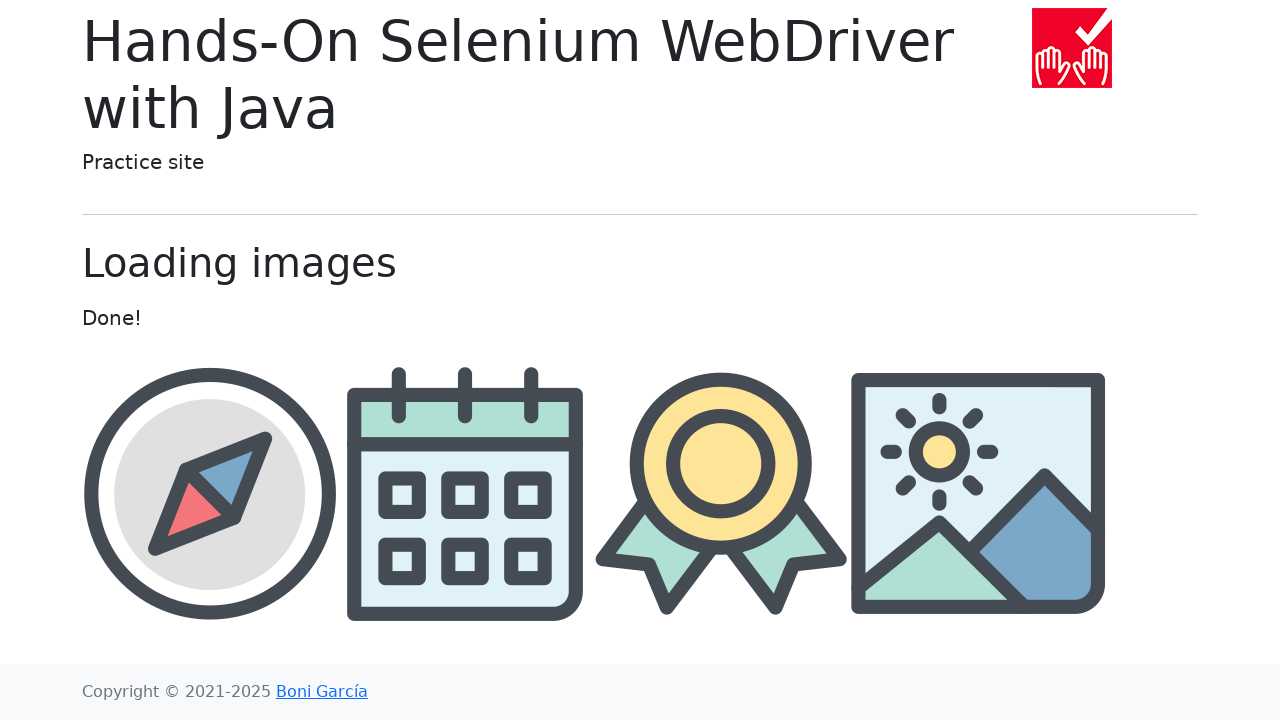